Tests handling of a JavaScript confirmation dialog by clicking the trigger button and accepting it

Starting URL: https://the-internet.herokuapp.com/javascript_alerts

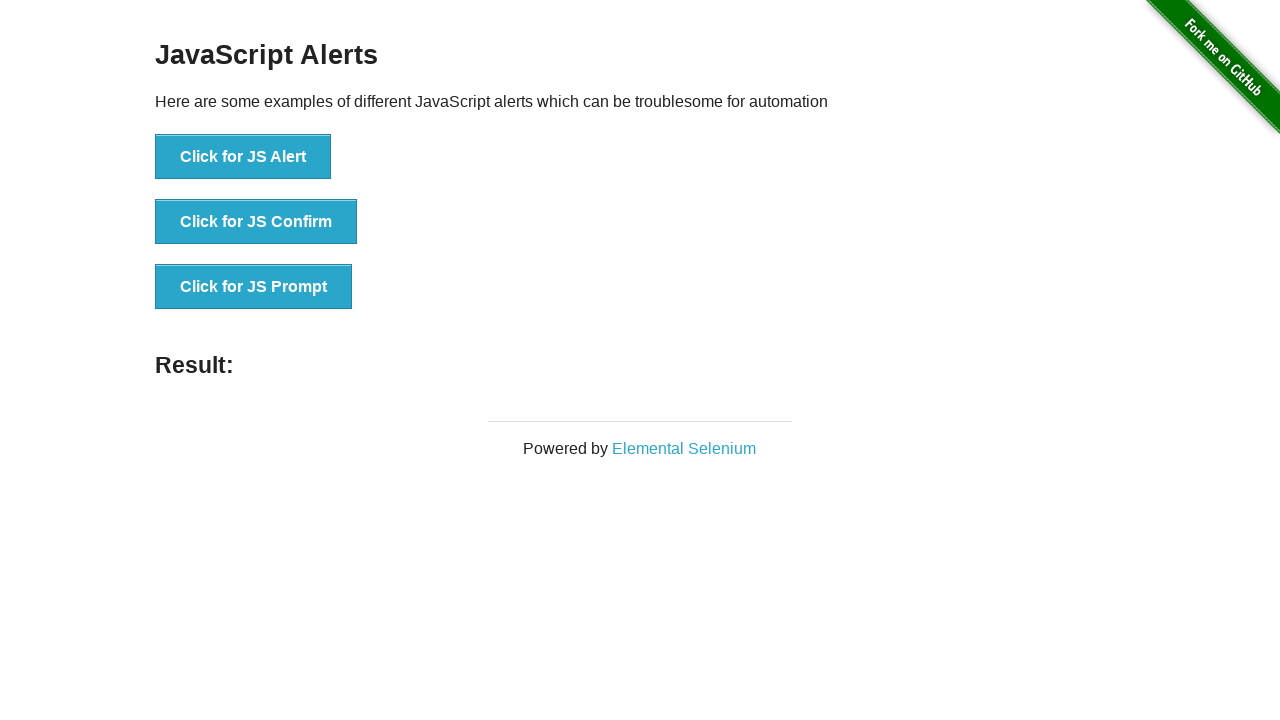

Clicked button to trigger JavaScript confirmation dialog at (256, 222) on xpath=//button[.='Click for JS Confirm']
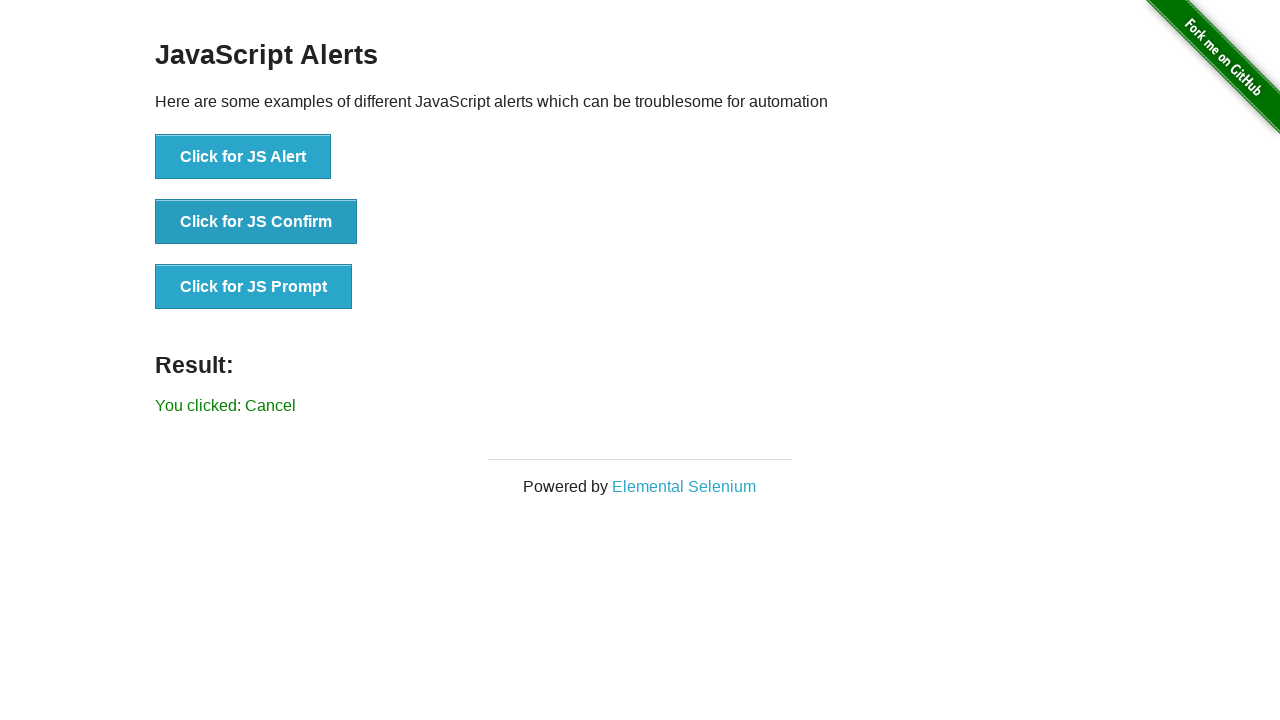

Set up dialog handler to accept confirmation
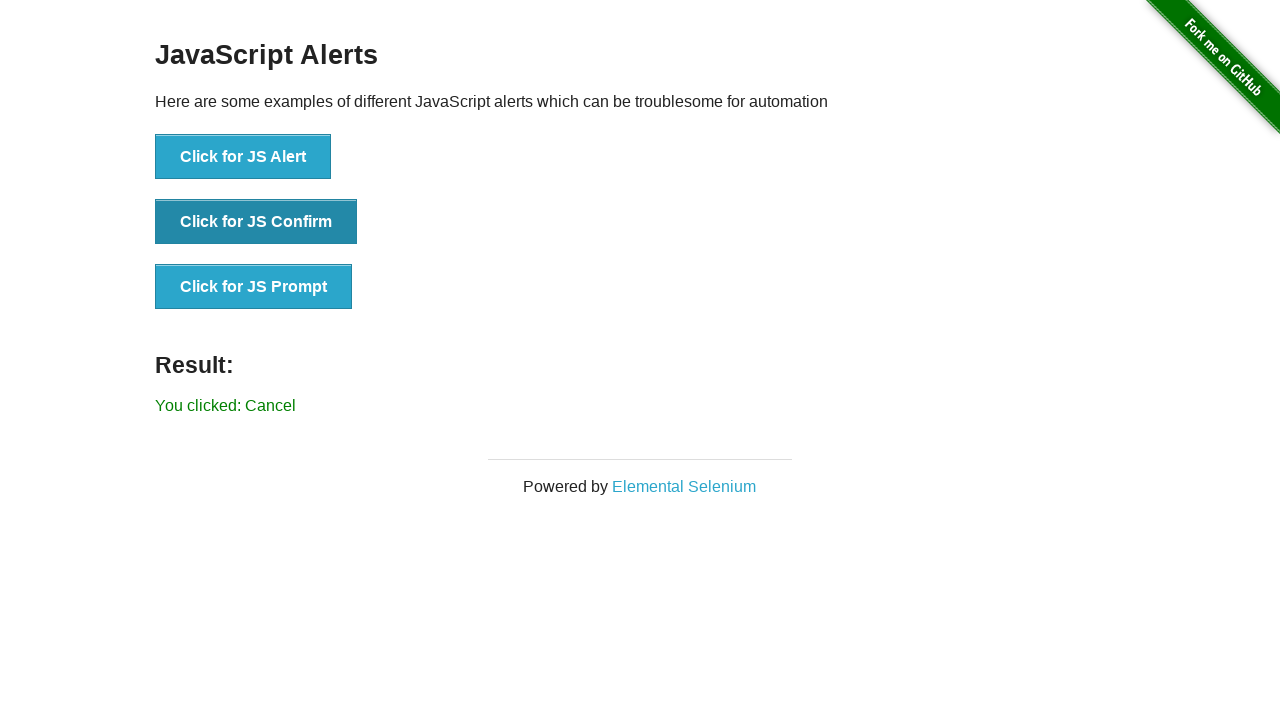

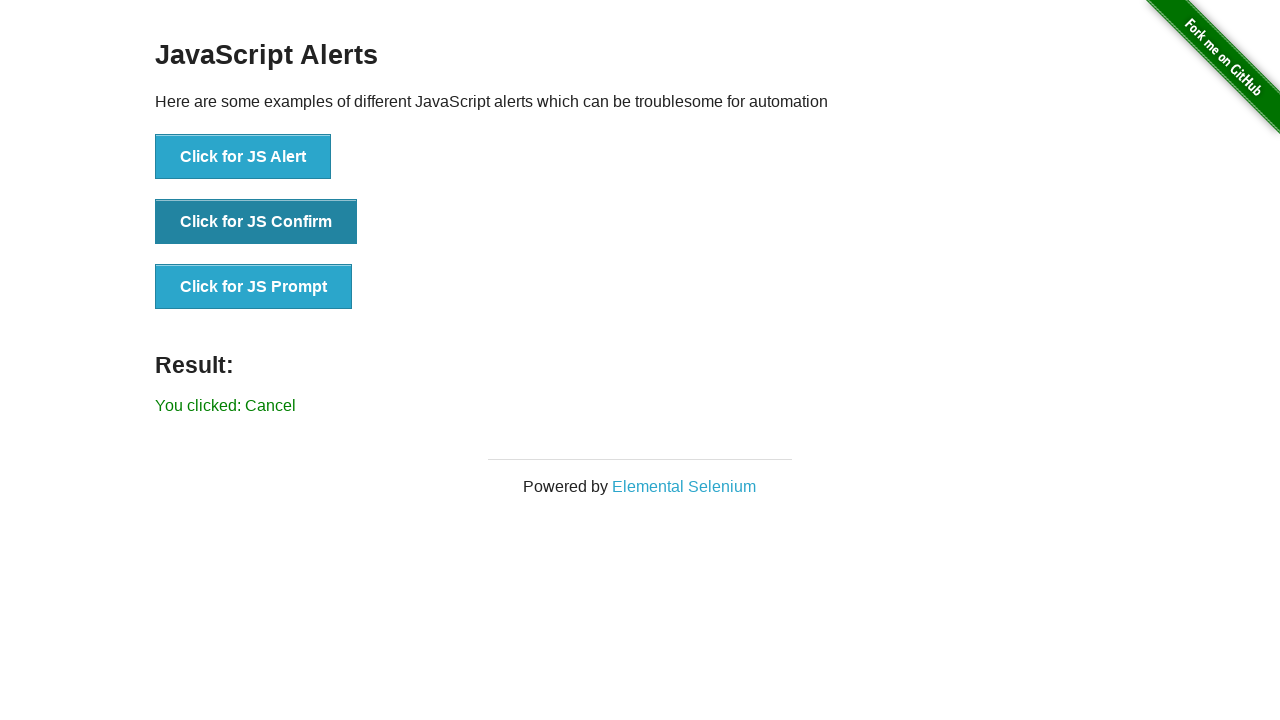